Tests dynamic controls by clicking Remove button to hide a checkbox element, verifying the "It's gone!" message appears, then clicking Add button and verifying the "It's back!" message appears

Starting URL: https://the-internet.herokuapp.com/dynamic_controls

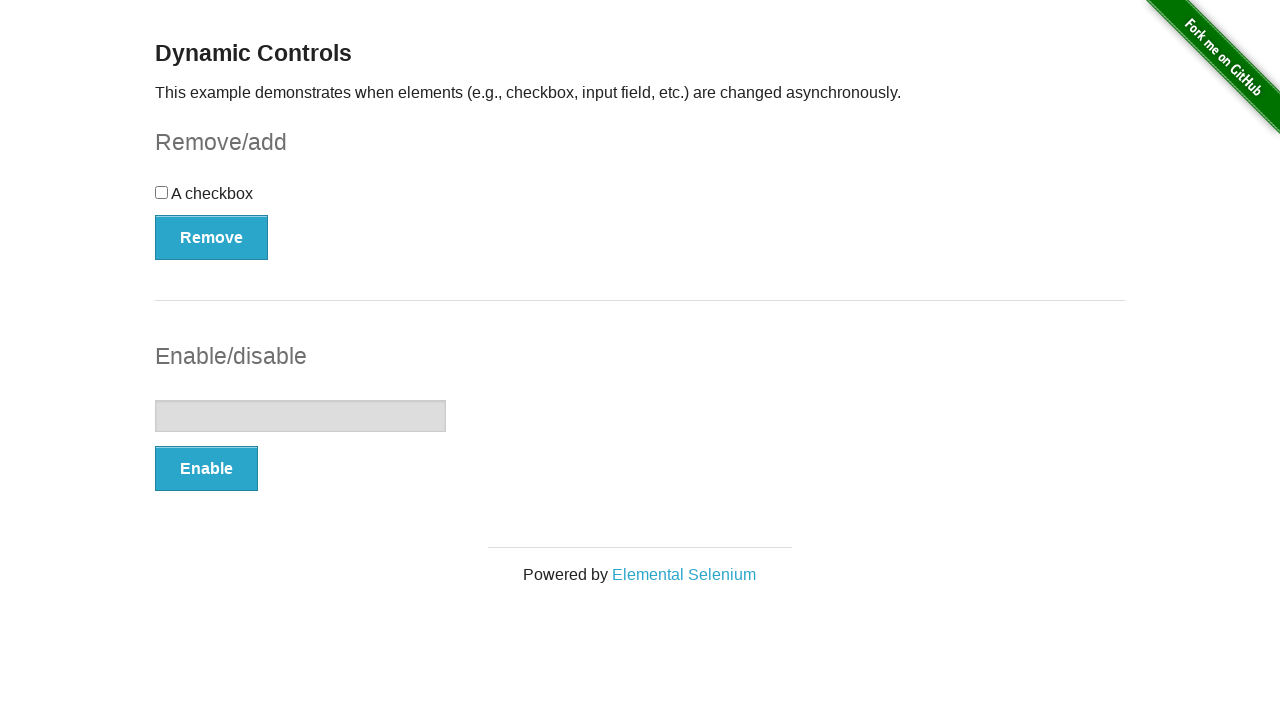

Navigated to dynamic controls page
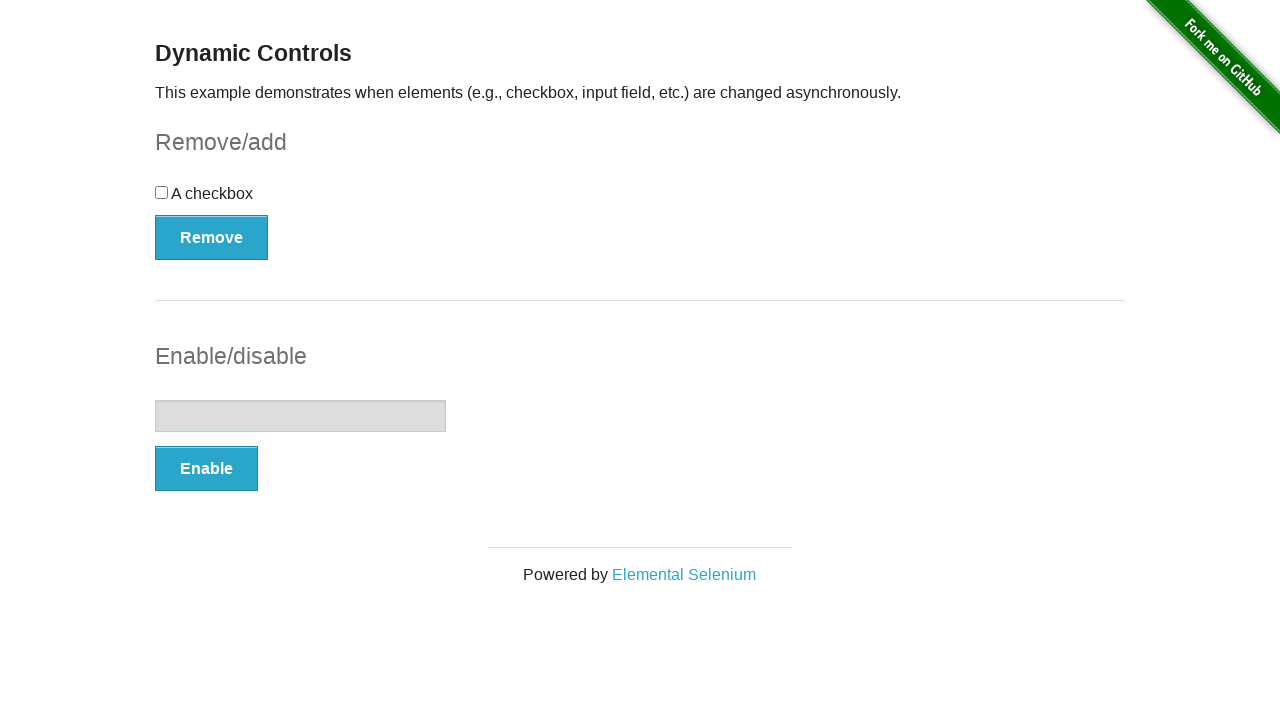

Clicked Remove button to hide checkbox element at (212, 237) on button[autocomplete='off']
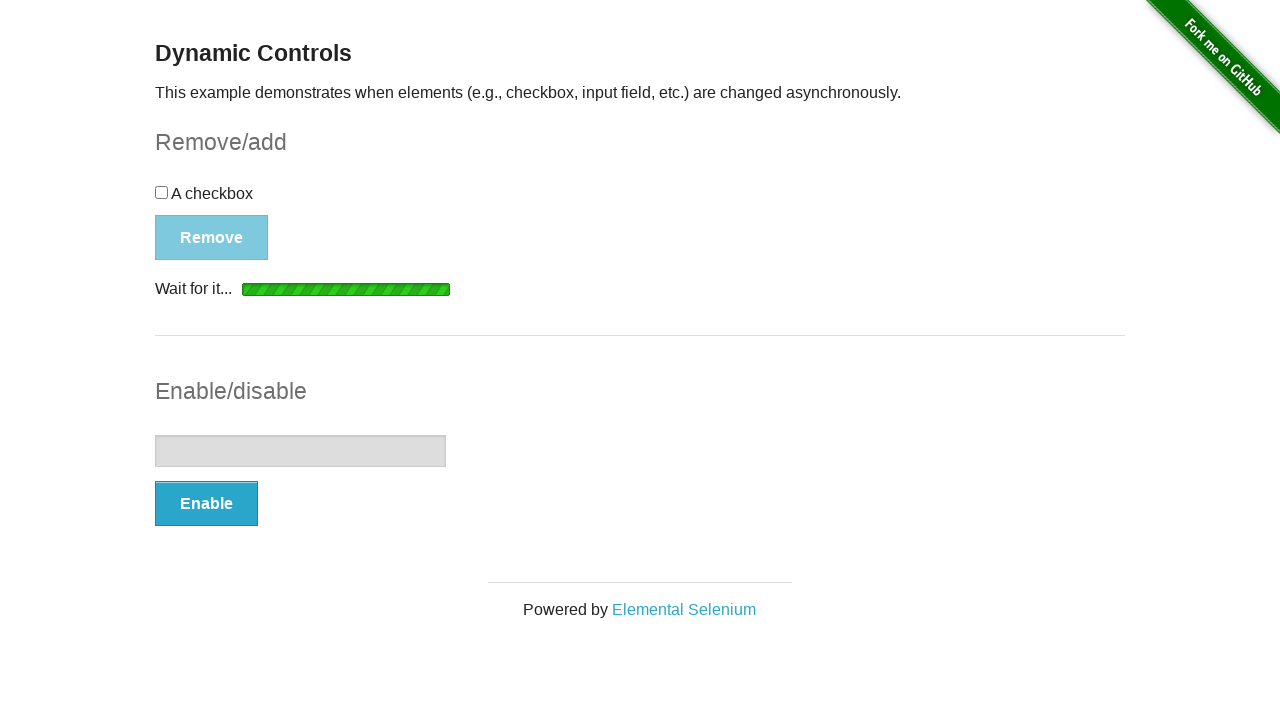

Verified 'It's gone!' message appeared
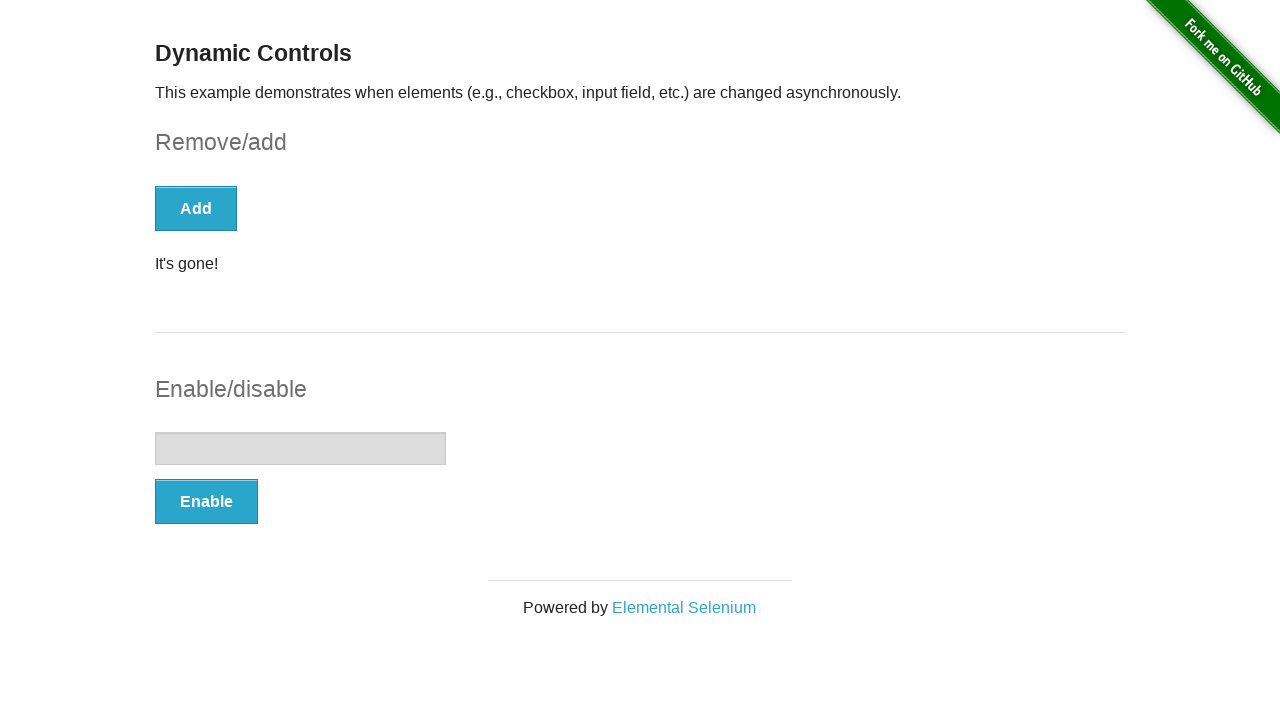

Clicked Add button to restore checkbox element at (196, 208) on button:has-text('Add')
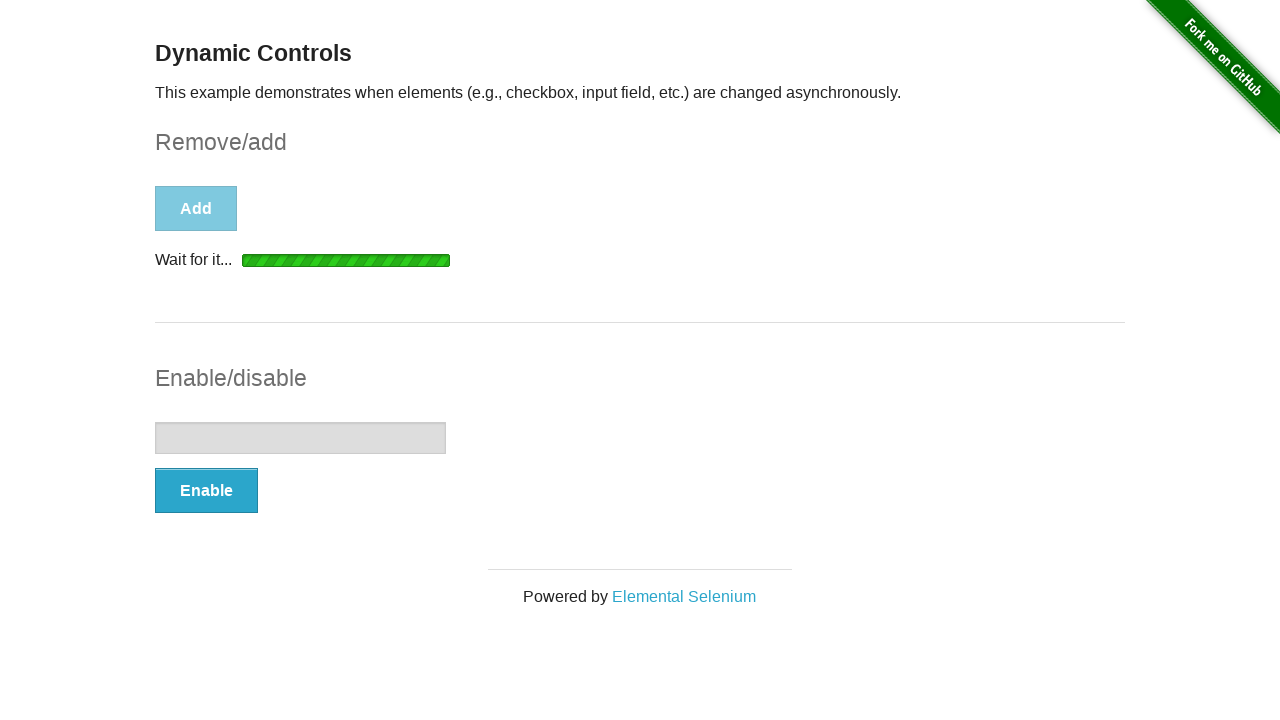

Verified 'It's back!' message appeared
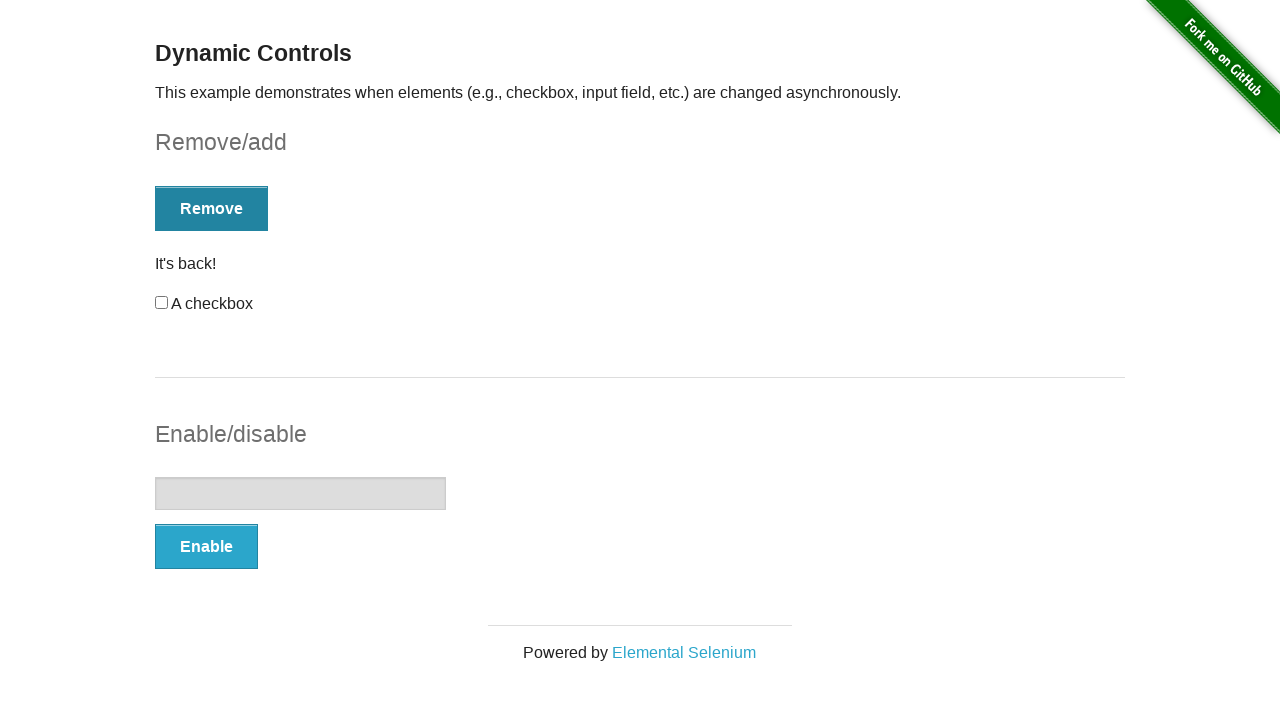

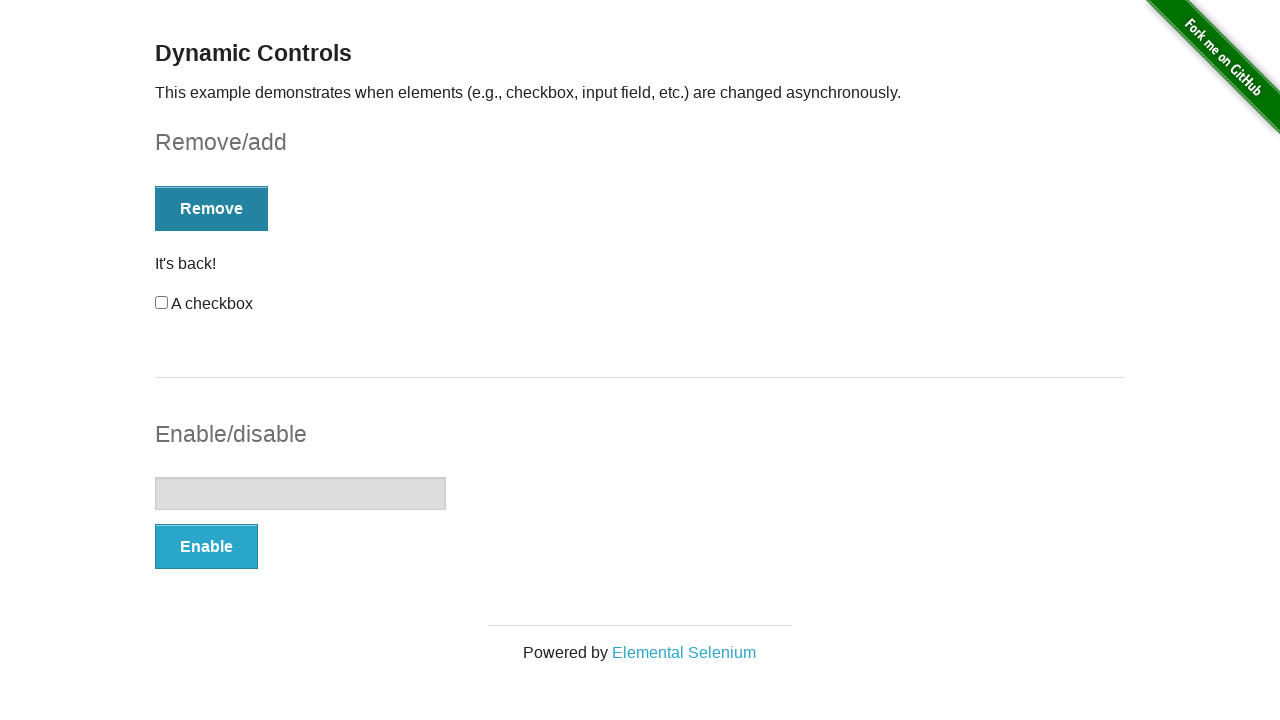